Tests the loan calculator and opens the payment schedule in a new window, verifying that data is correctly transferred from the results page

Starting URL: https://slqamsk.github.io/cases/loan-calc/v01

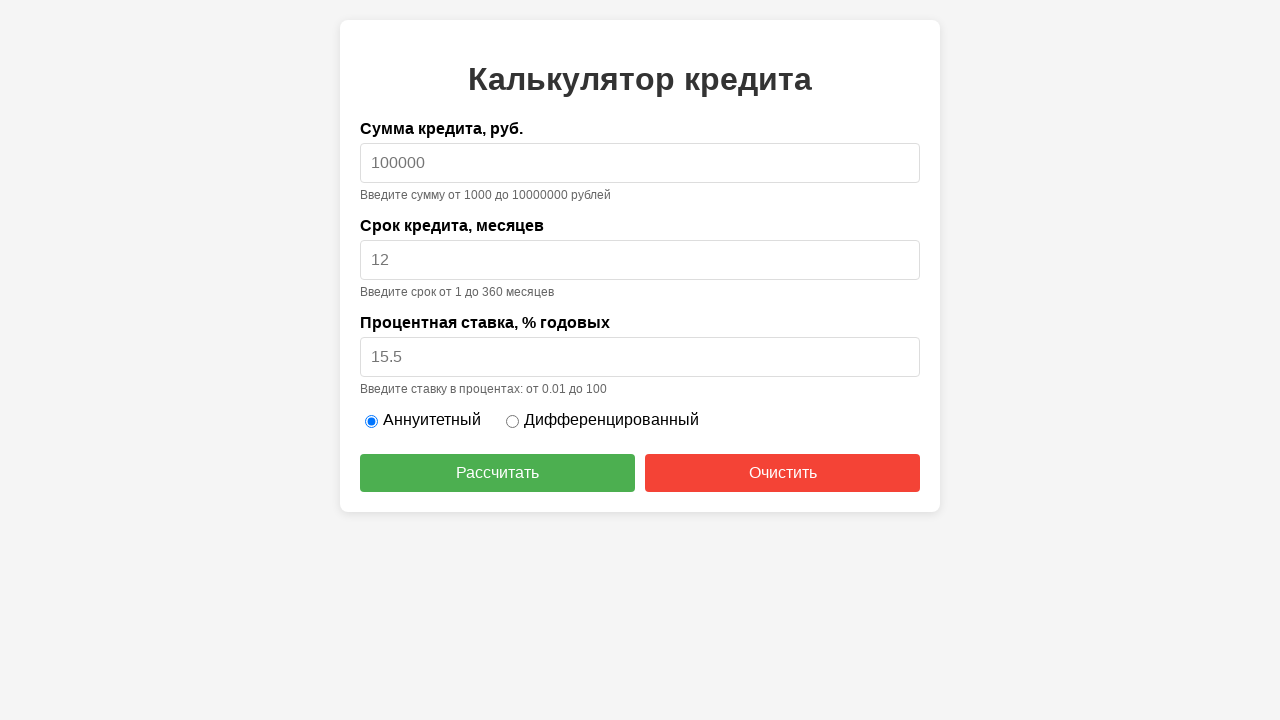

Filled loan amount field with 3330333 on #amount
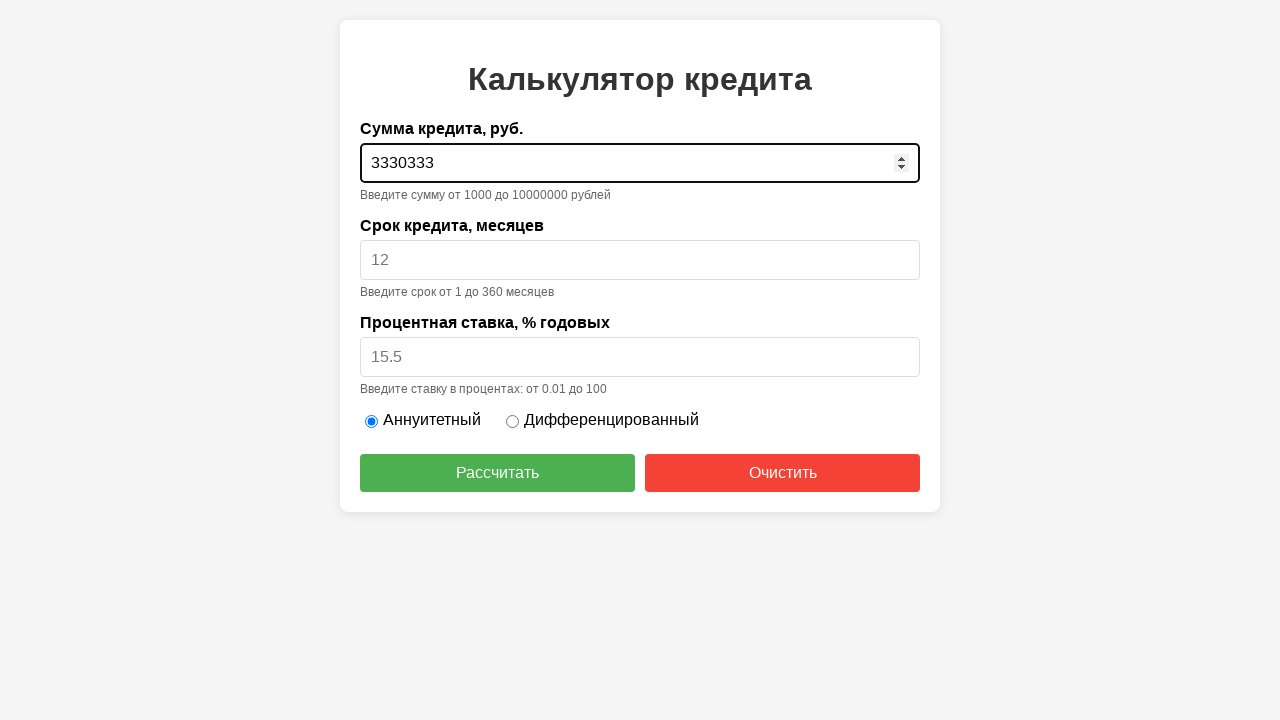

Filled loan term field with 9 months on #term
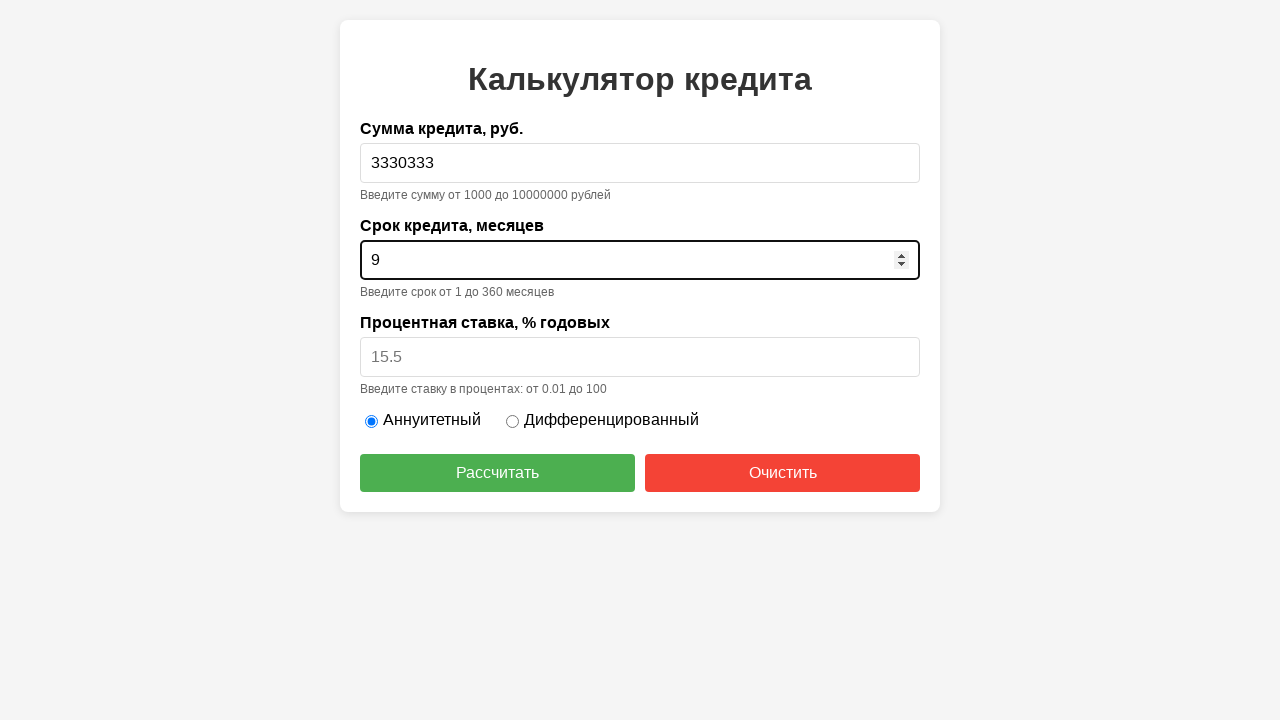

Filled interest rate field with 19.7123 on #rate
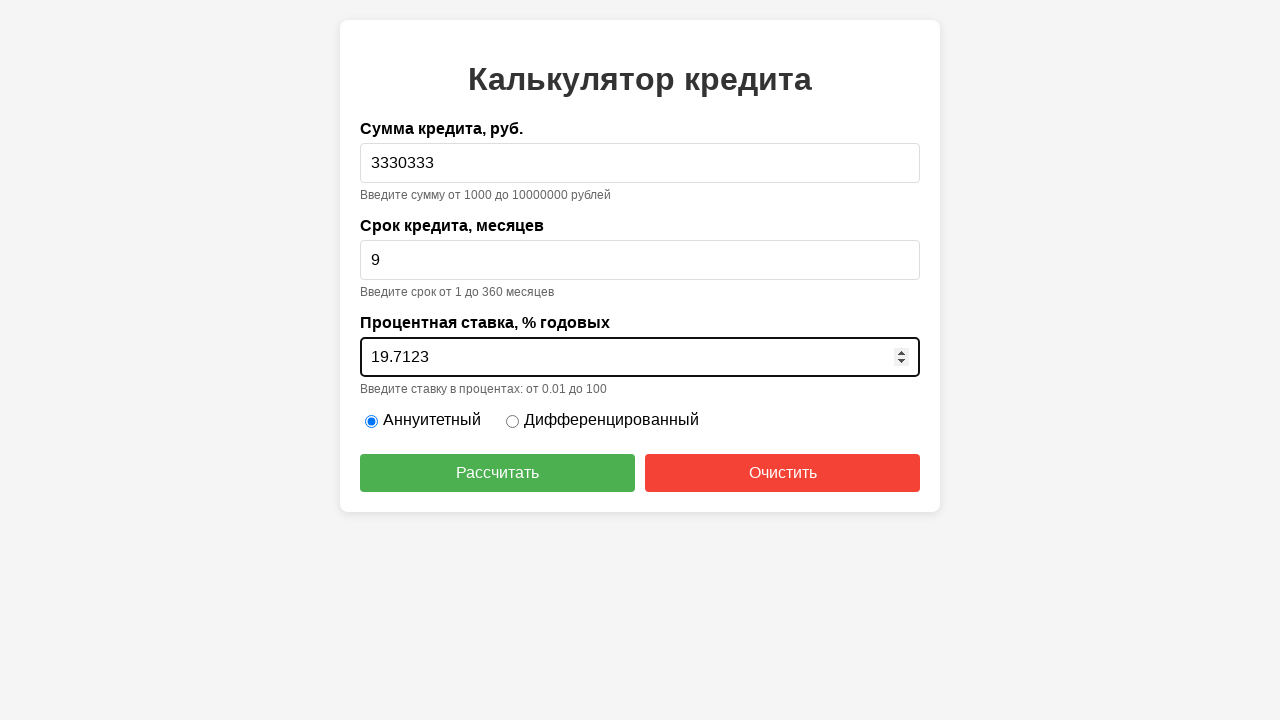

Clicked calculate button at (498, 473) on #calculate-btn
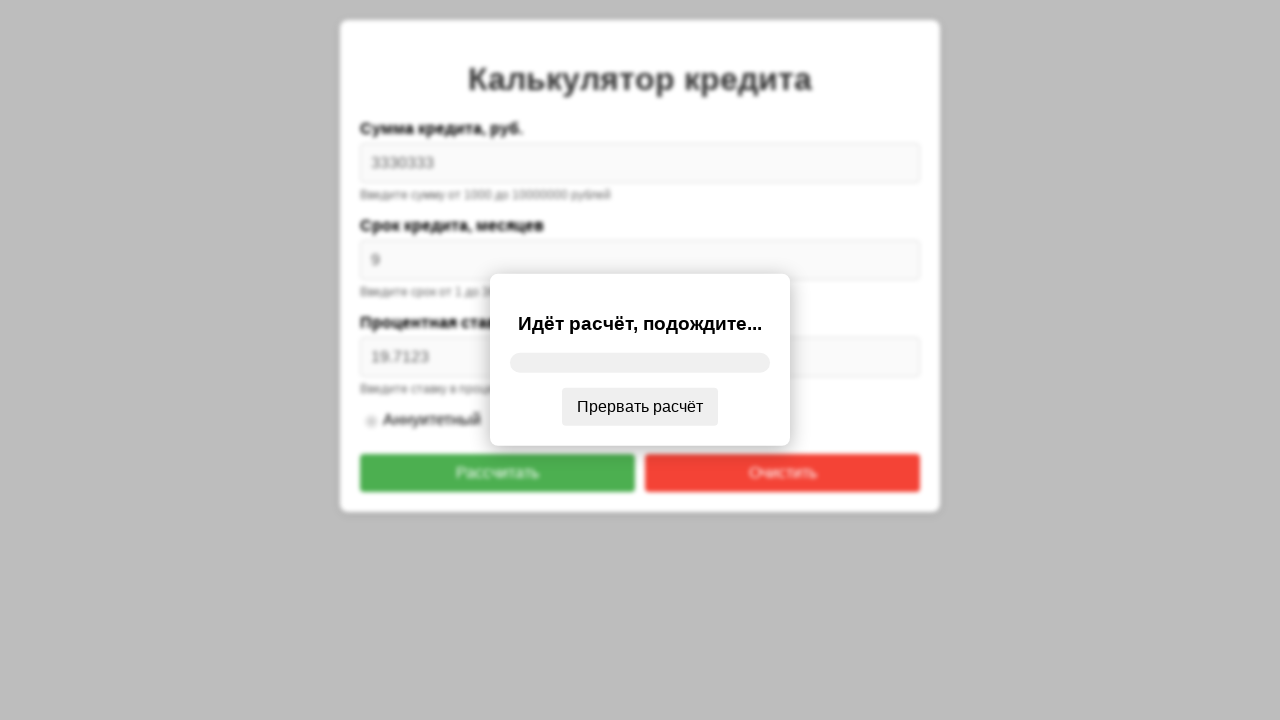

Verified loan amount field has no error
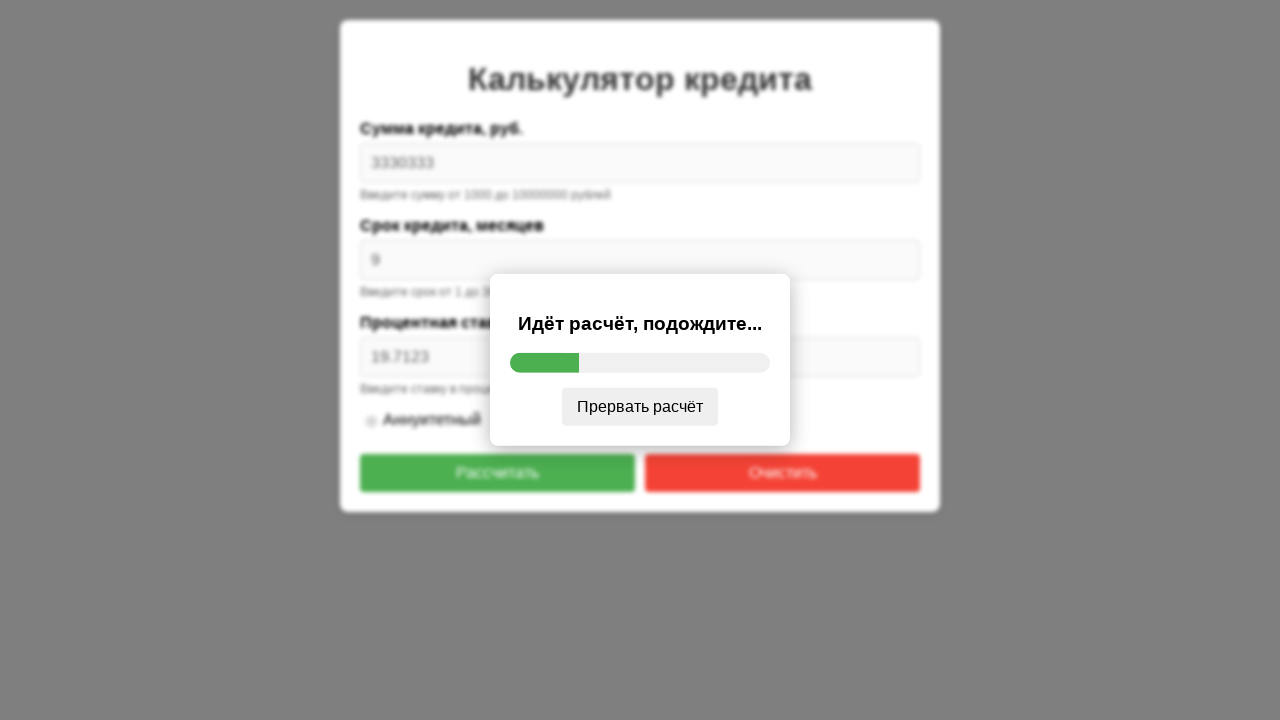

Verified loan term field has no error
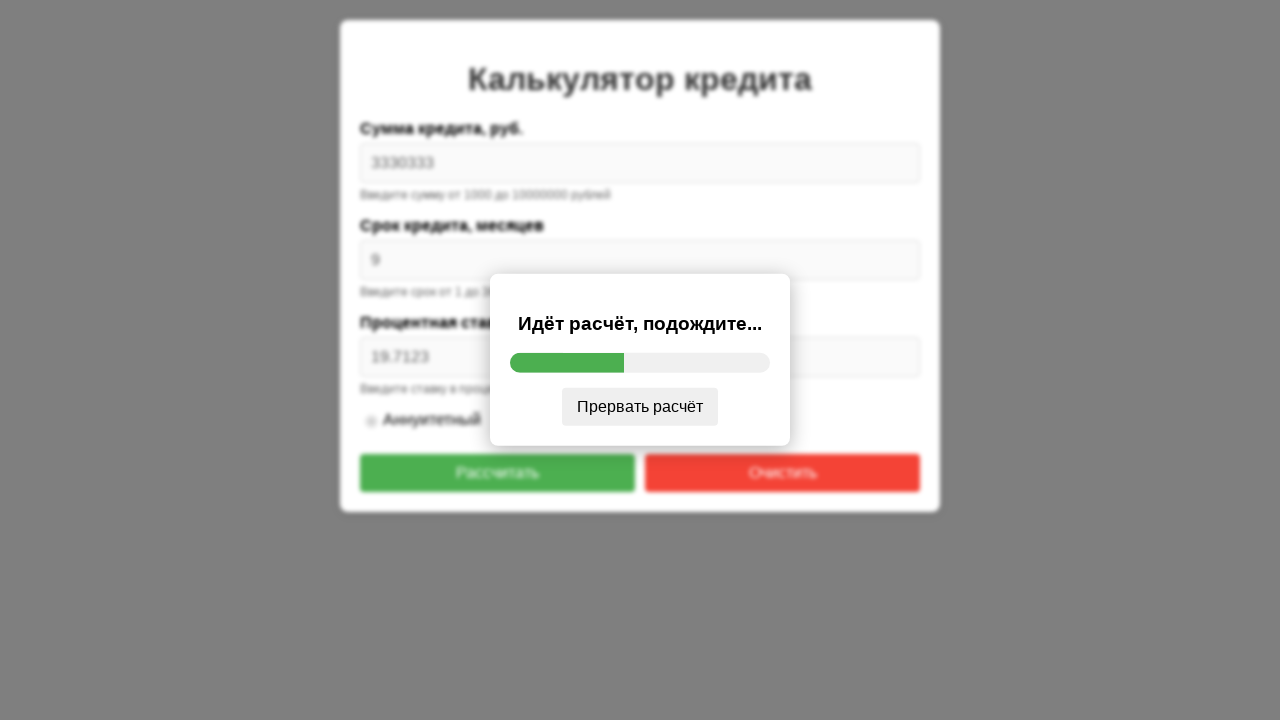

Verified interest rate field has no error
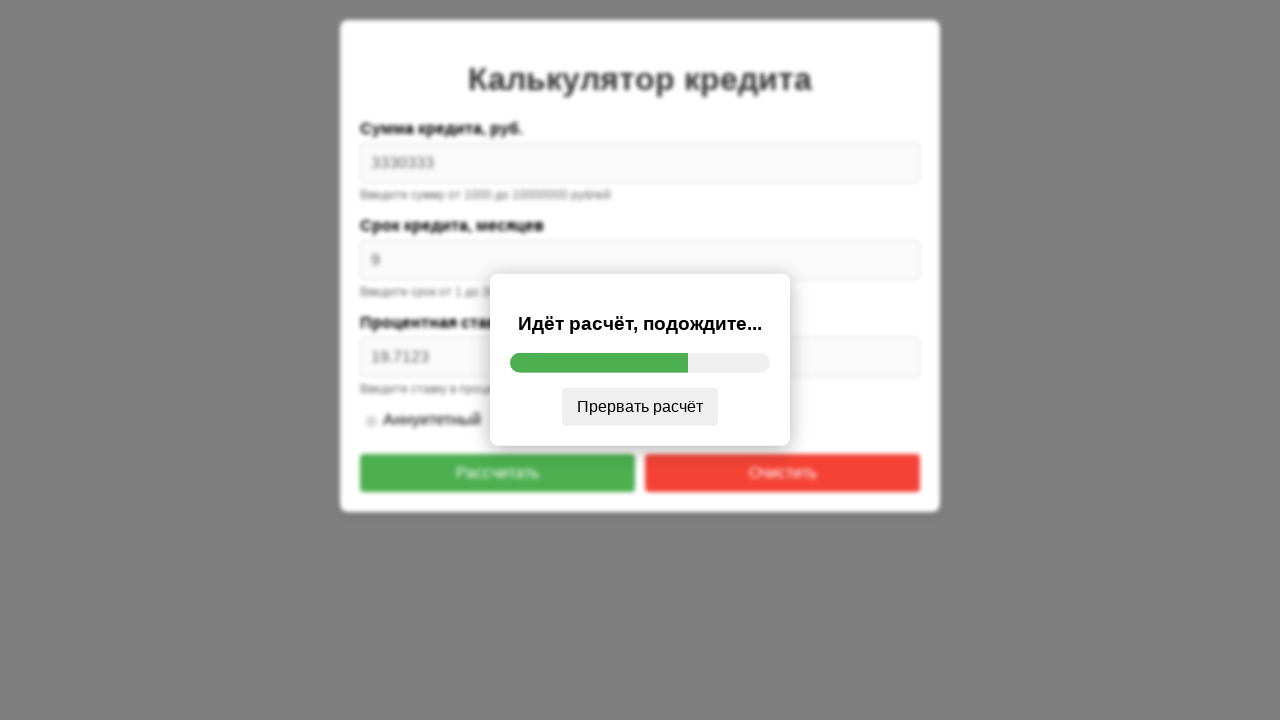

Calculation modal appeared
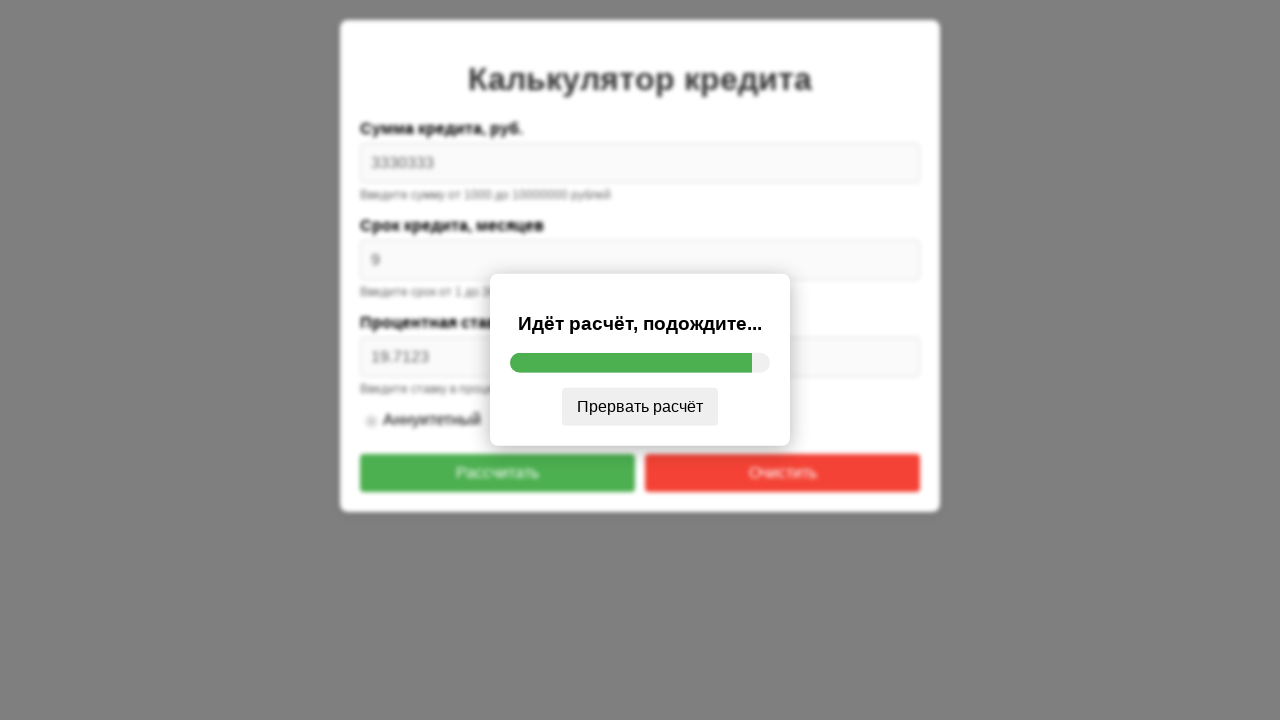

Calculation modal disappeared after processing
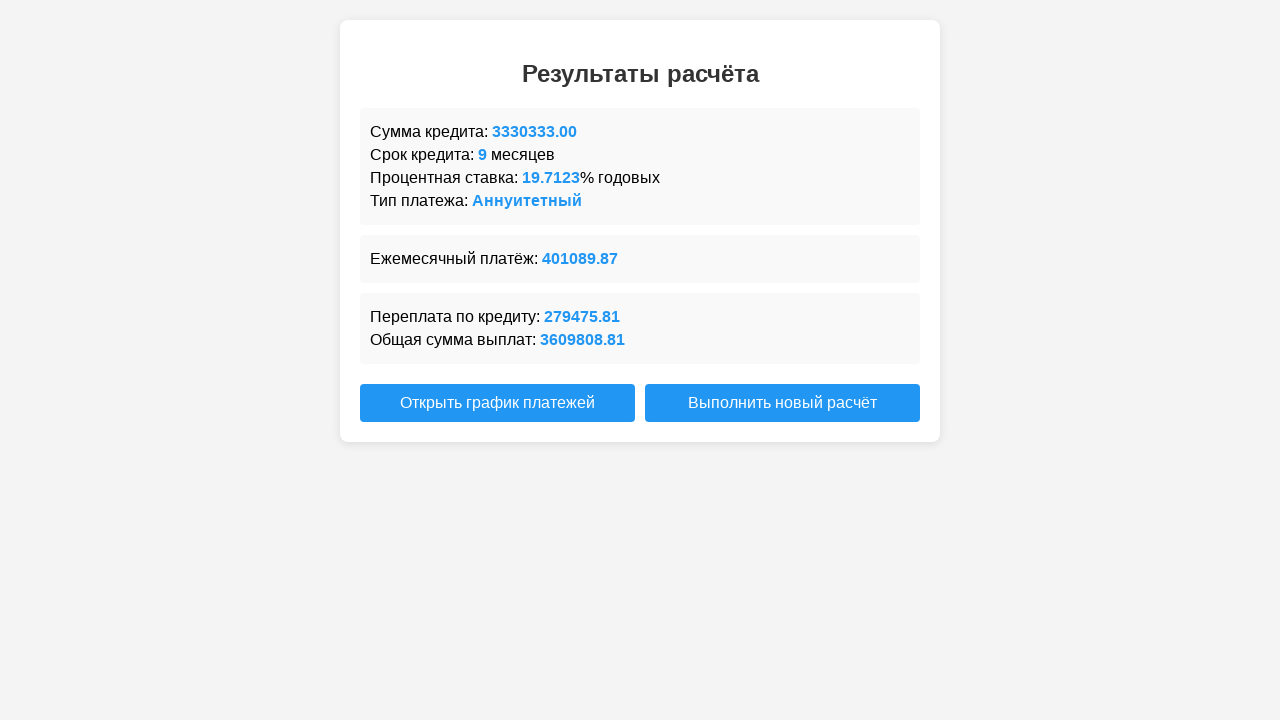

Results container became visible
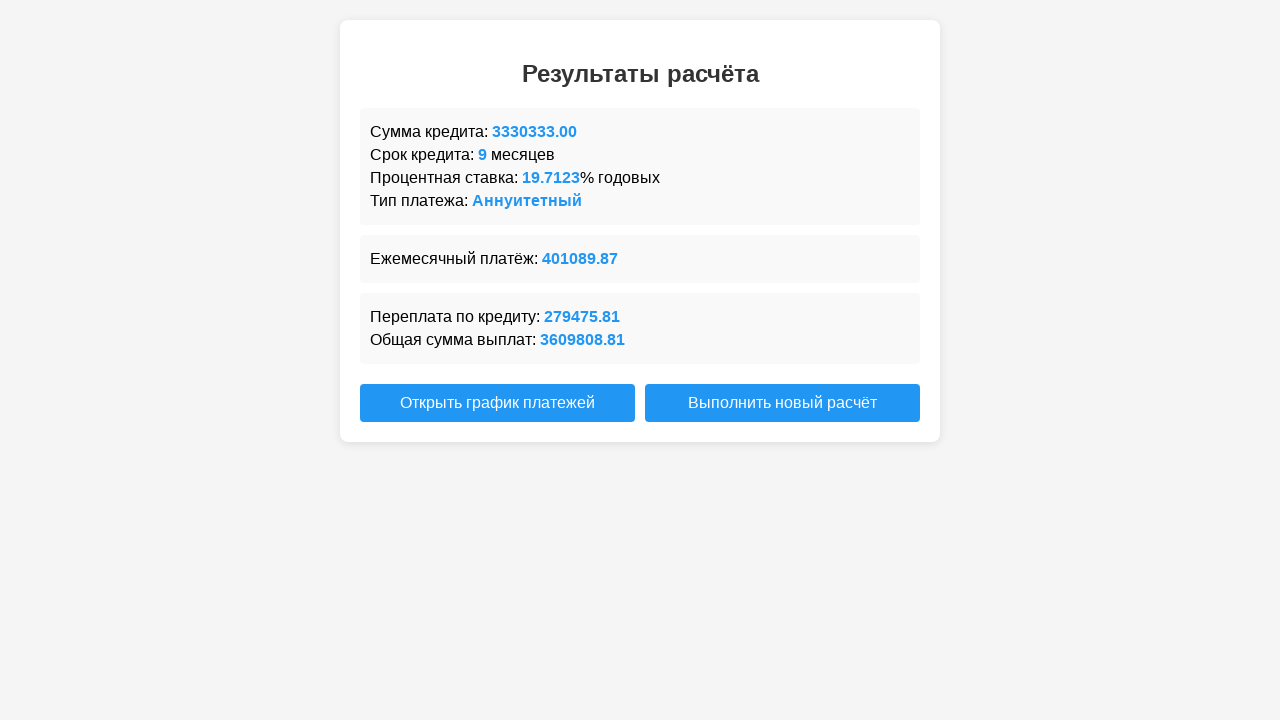

Result amount field is present
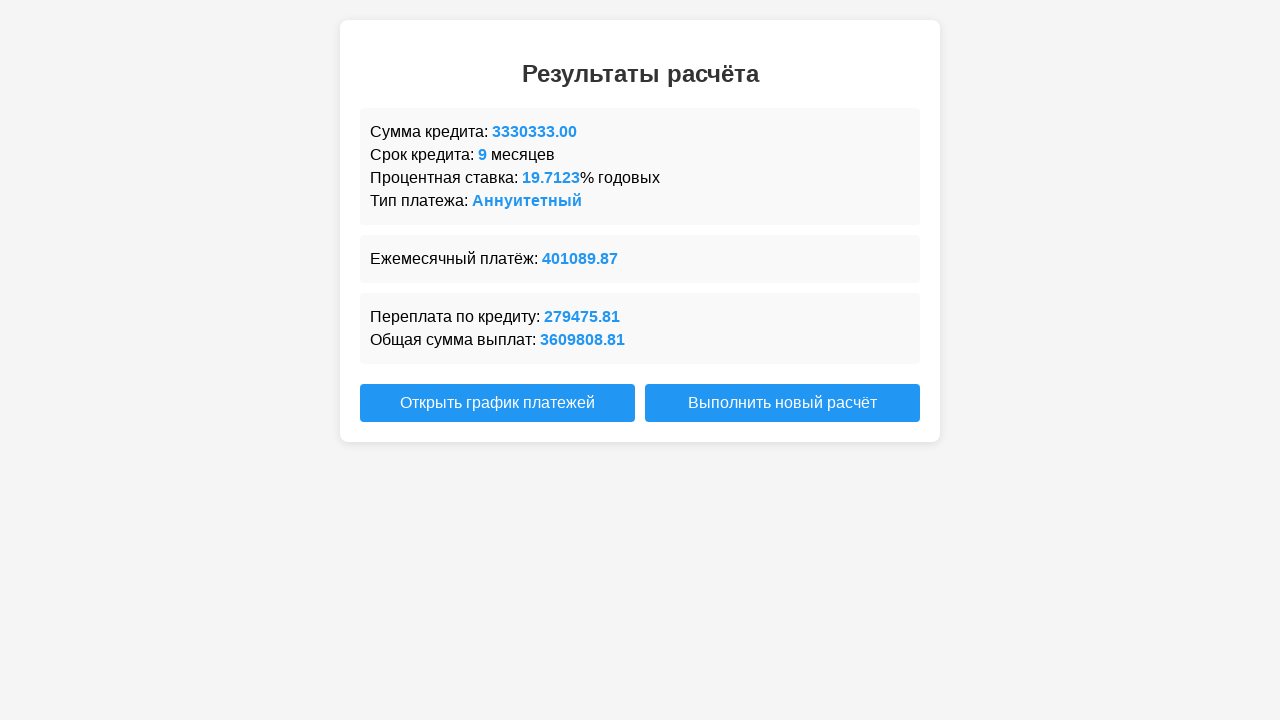

Result term field is present
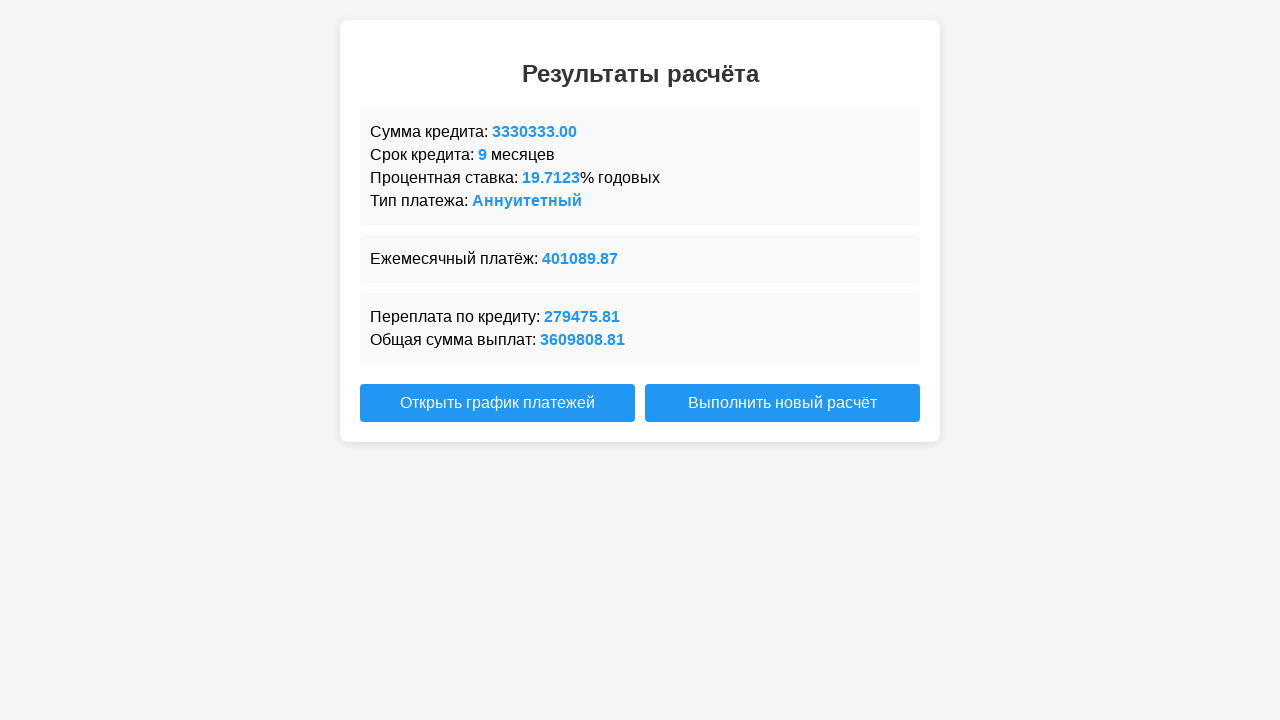

Result rate field is present
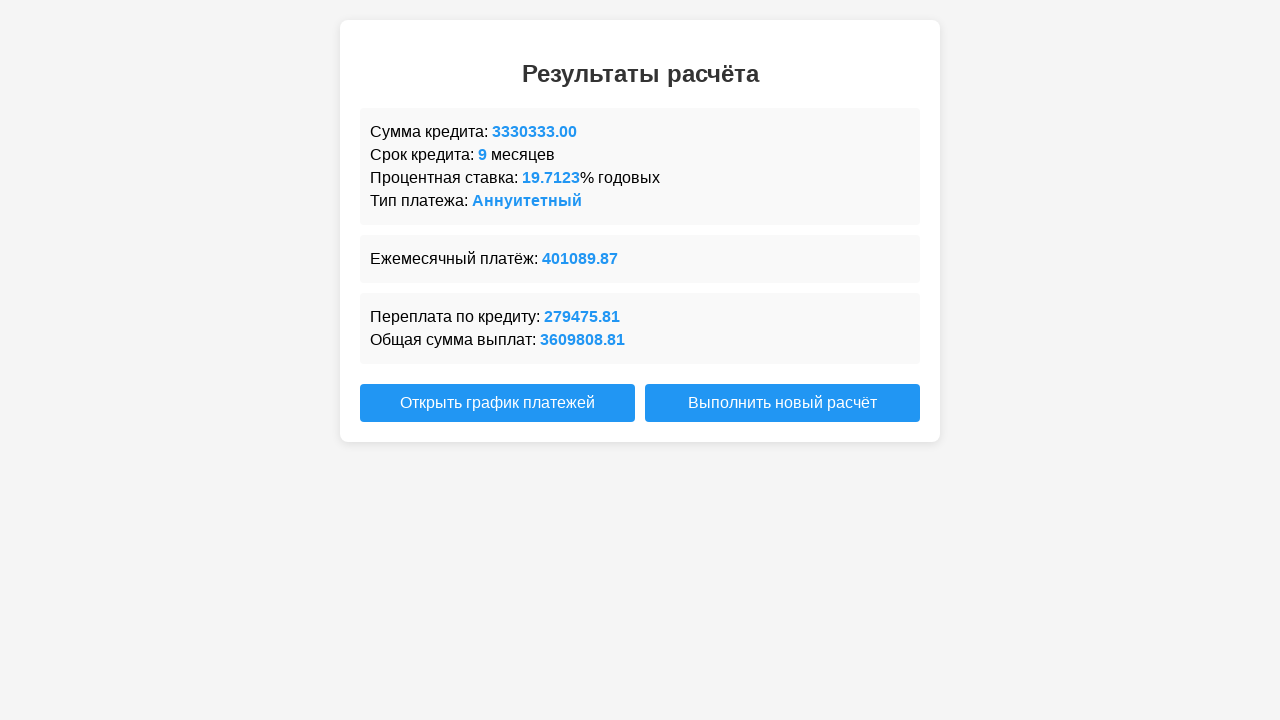

Result payment type field is present
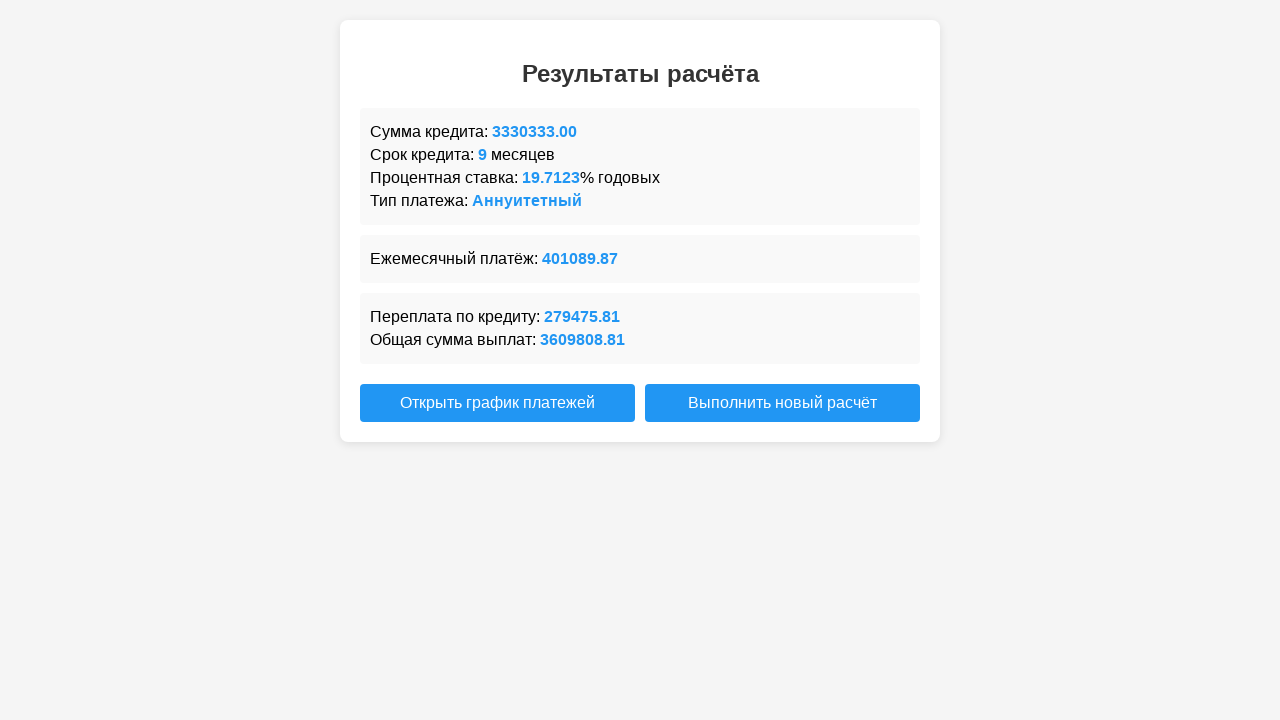

Monthly payment field is present
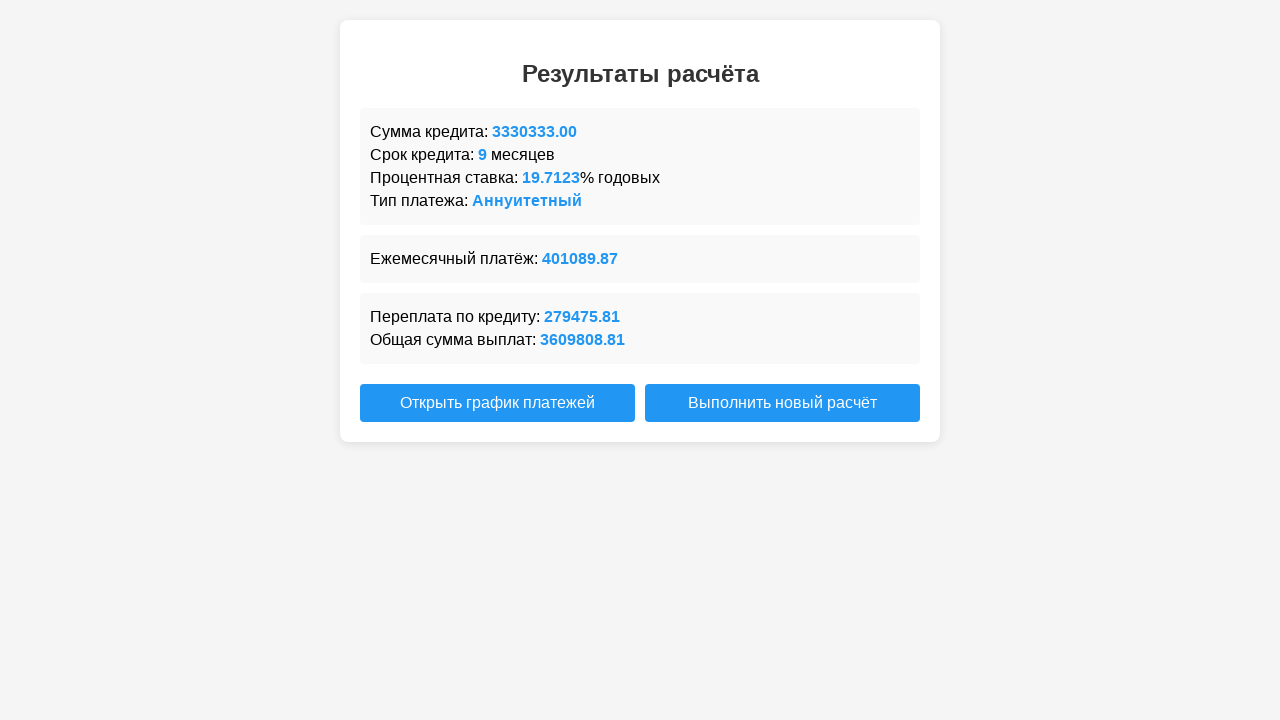

Clicked show schedule button to open payment schedule in new window at (498, 403) on #show-schedule-btn
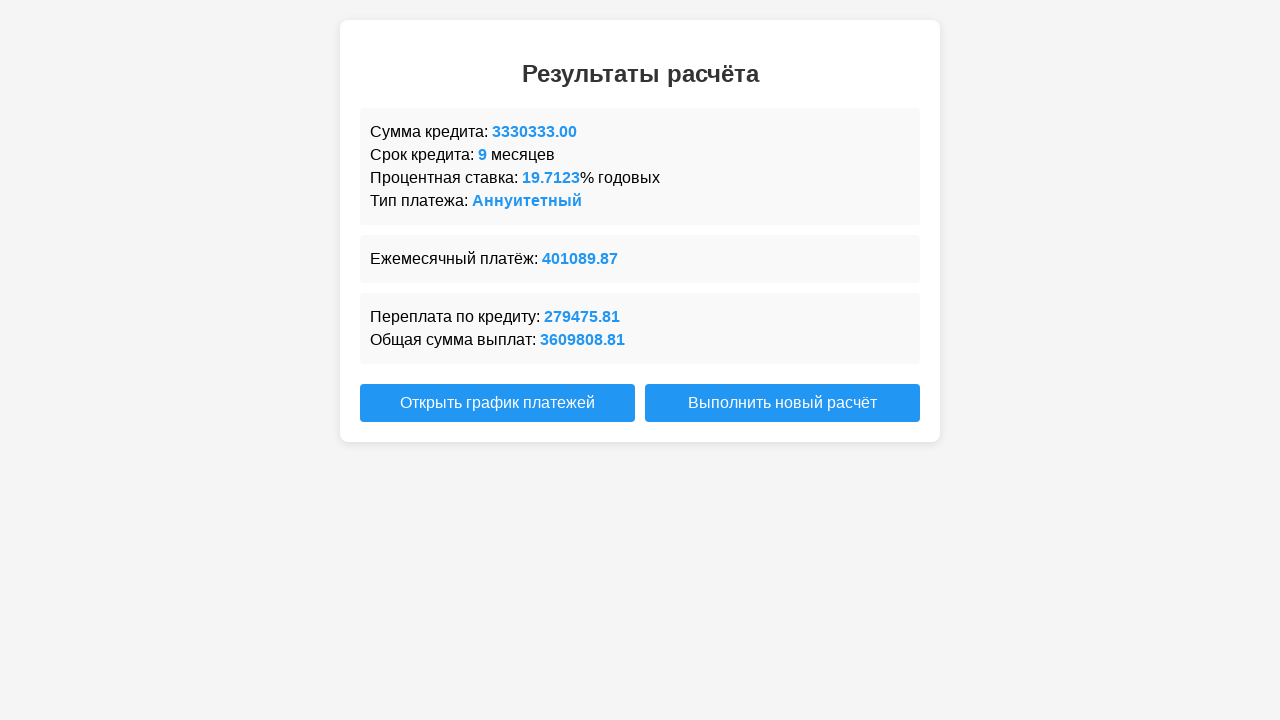

New payment schedule page loaded completely
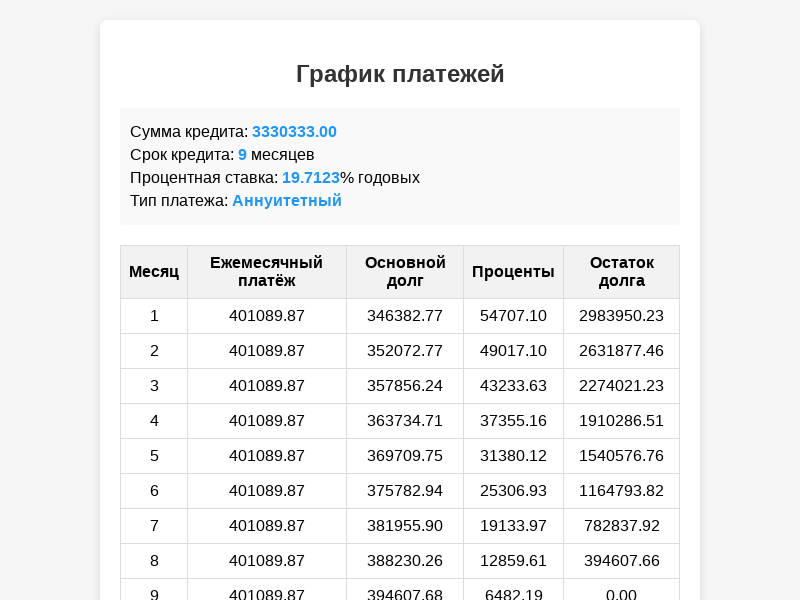

Verified payment schedule heading is present
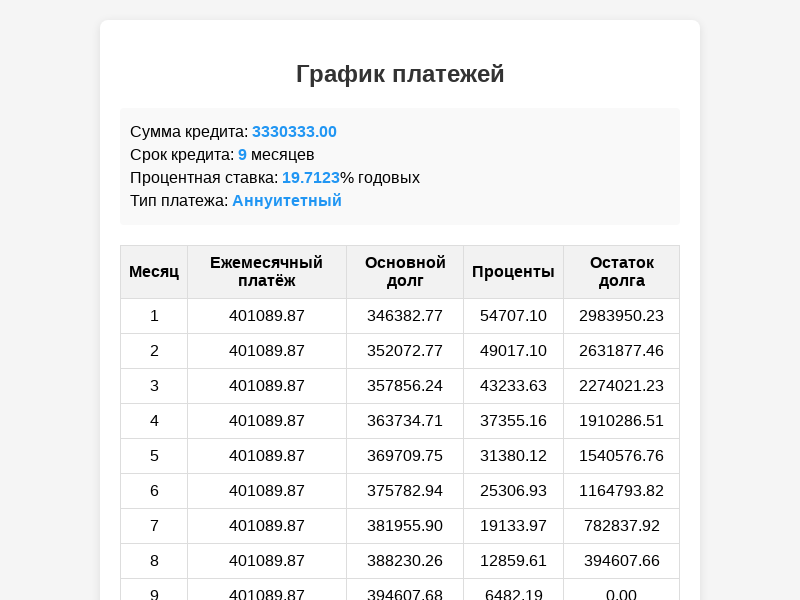

Verified loan amount value is displayed in payment schedule
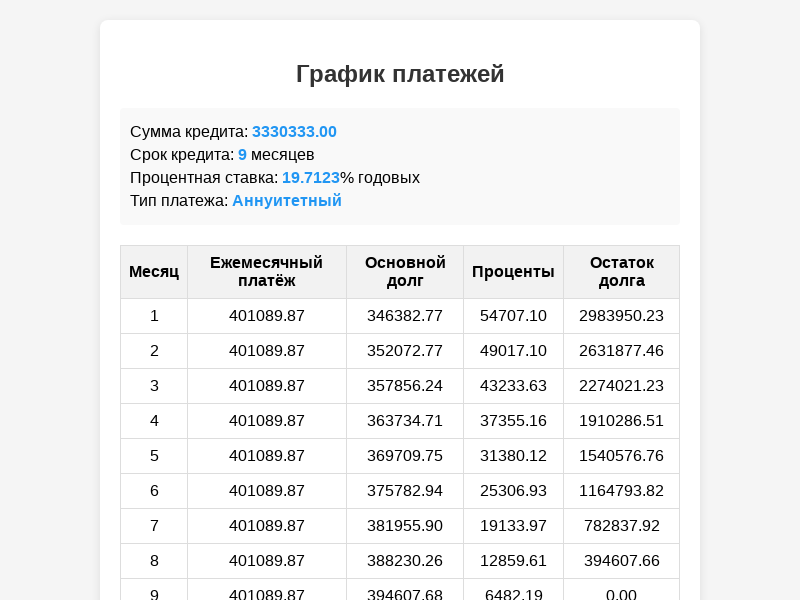

Verified loan term value is displayed in payment schedule
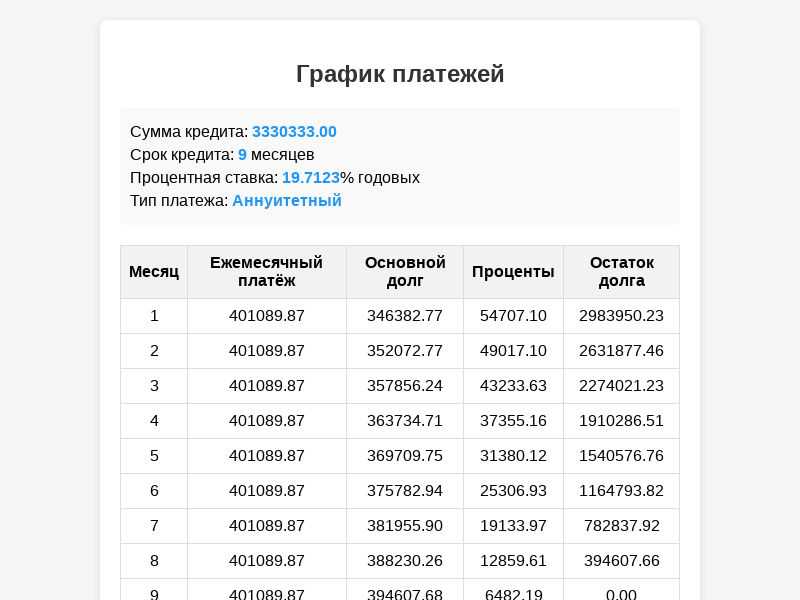

Verified interest rate value is displayed in payment schedule
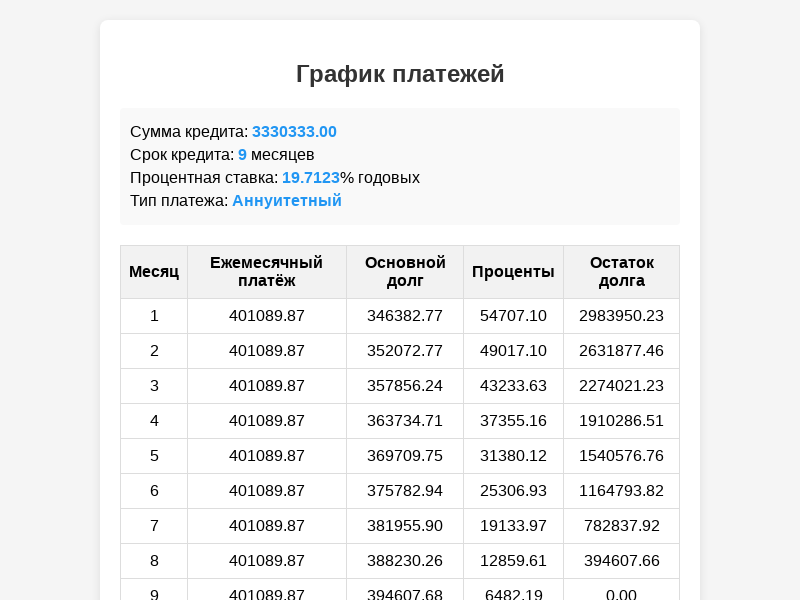

Verified payment type value is displayed in payment schedule
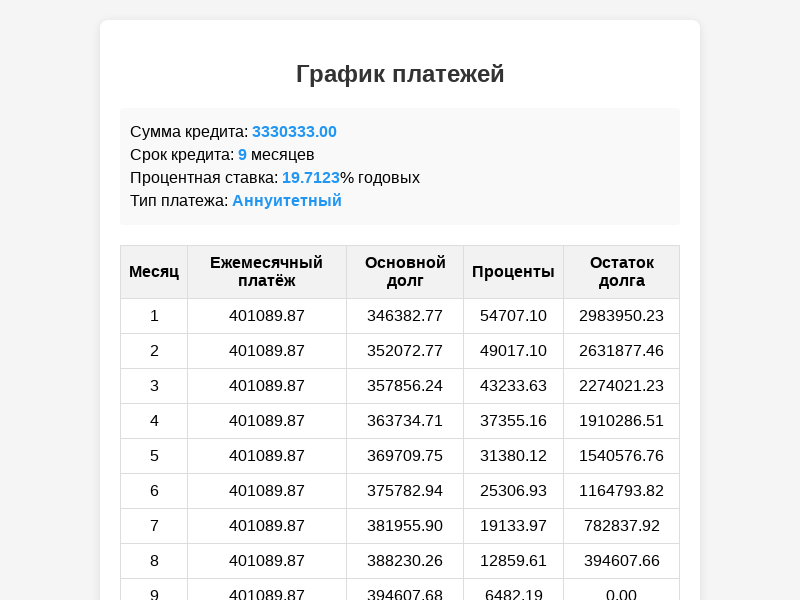

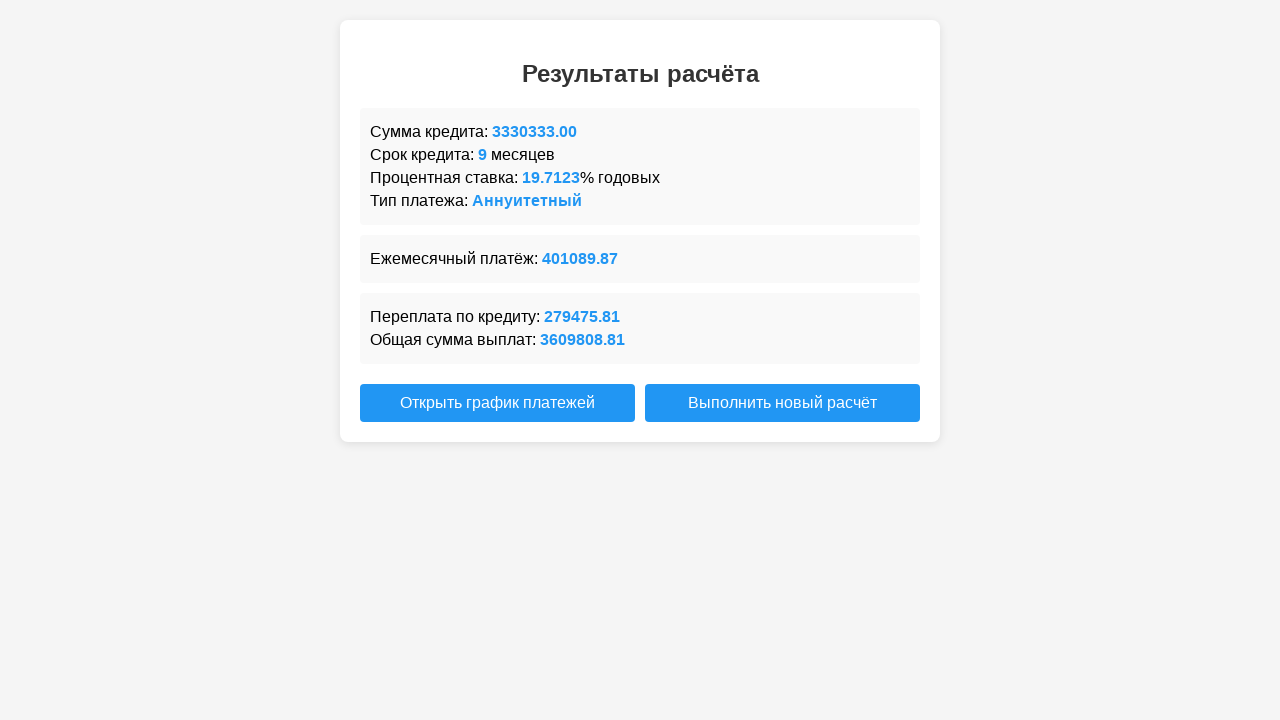